Tests the jQuery UI datepicker by opening the date picker and printing weekend dates (Saturdays and Sundays) of the current month

Starting URL: https://jqueryui.com/datepicker/

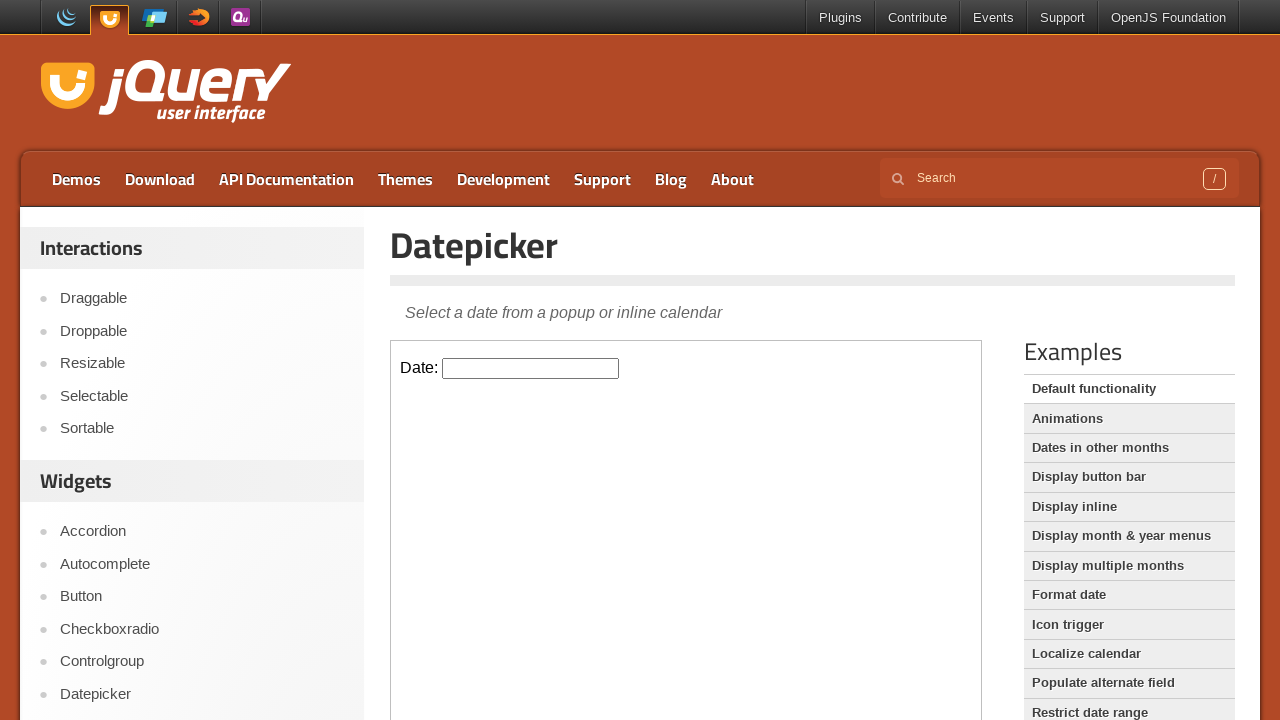

Waited for demo iframe to be visible
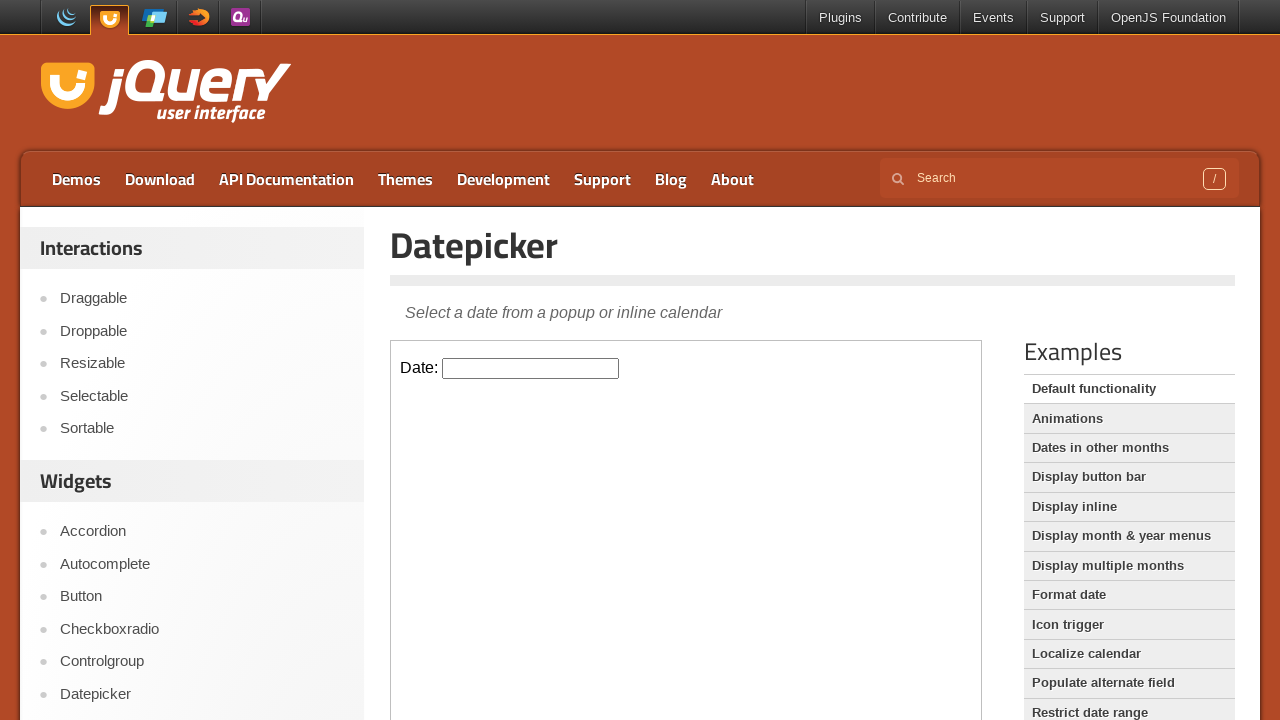

Located the demo iframe
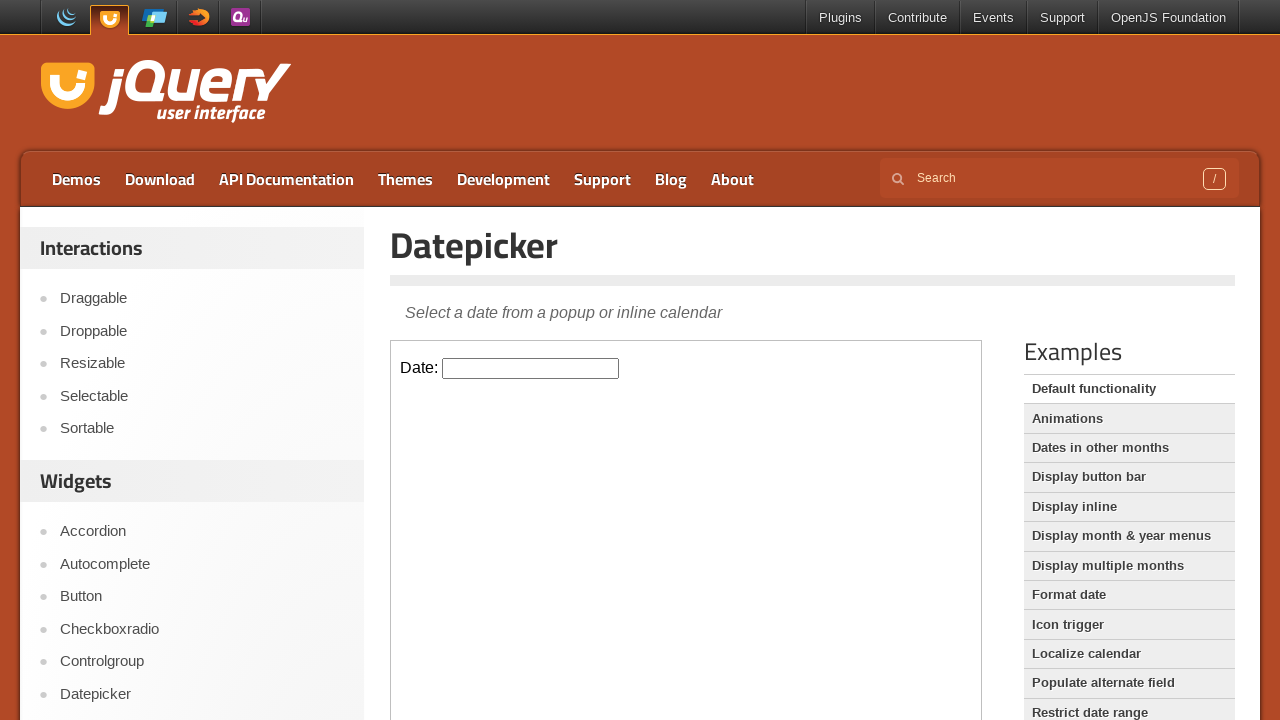

Waited for datepicker input field to be available
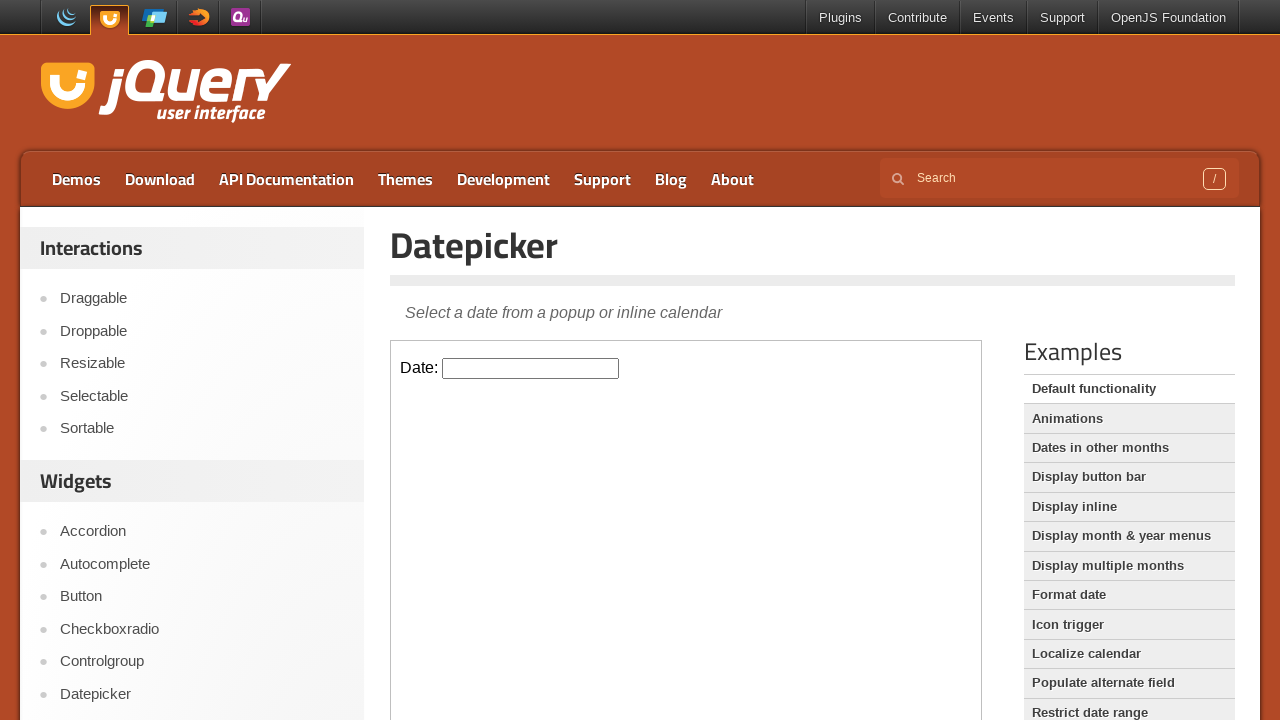

Clicked on the datepicker input field to open the calendar at (531, 368) on iframe.demo-frame >> internal:control=enter-frame >> input.hasDatepicker
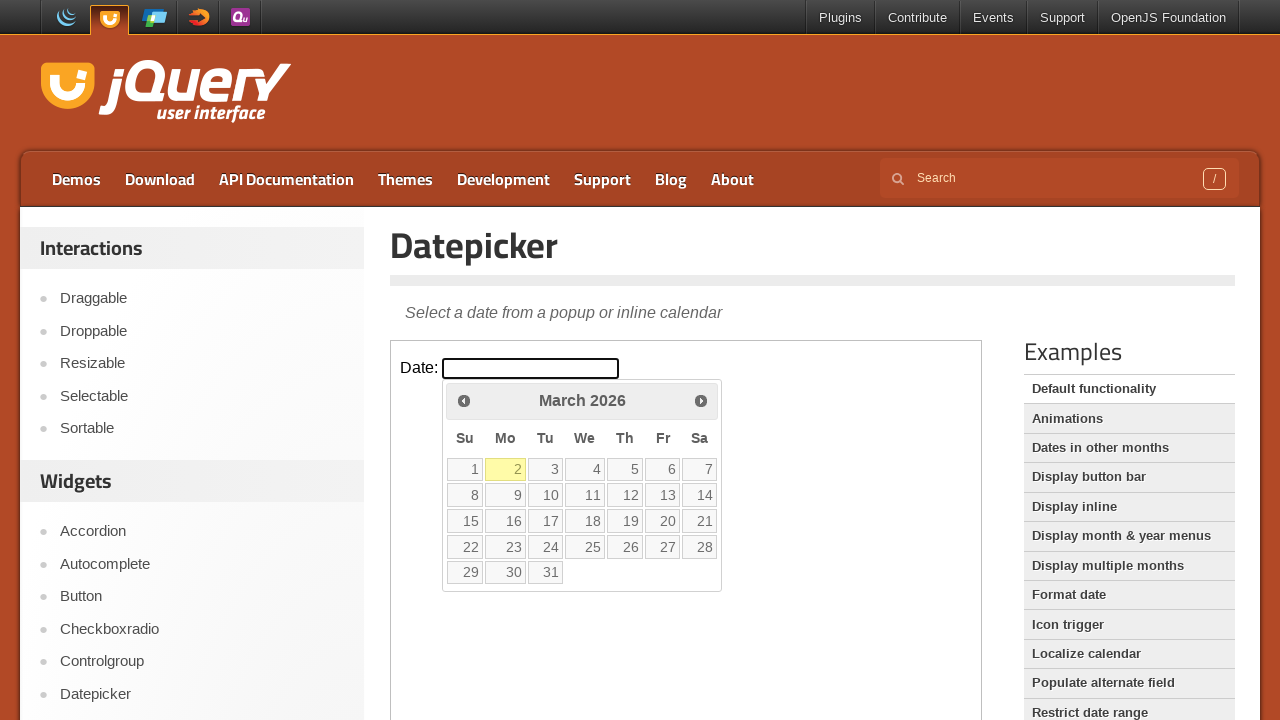

Waited for the jQuery UI datepicker calendar to appear
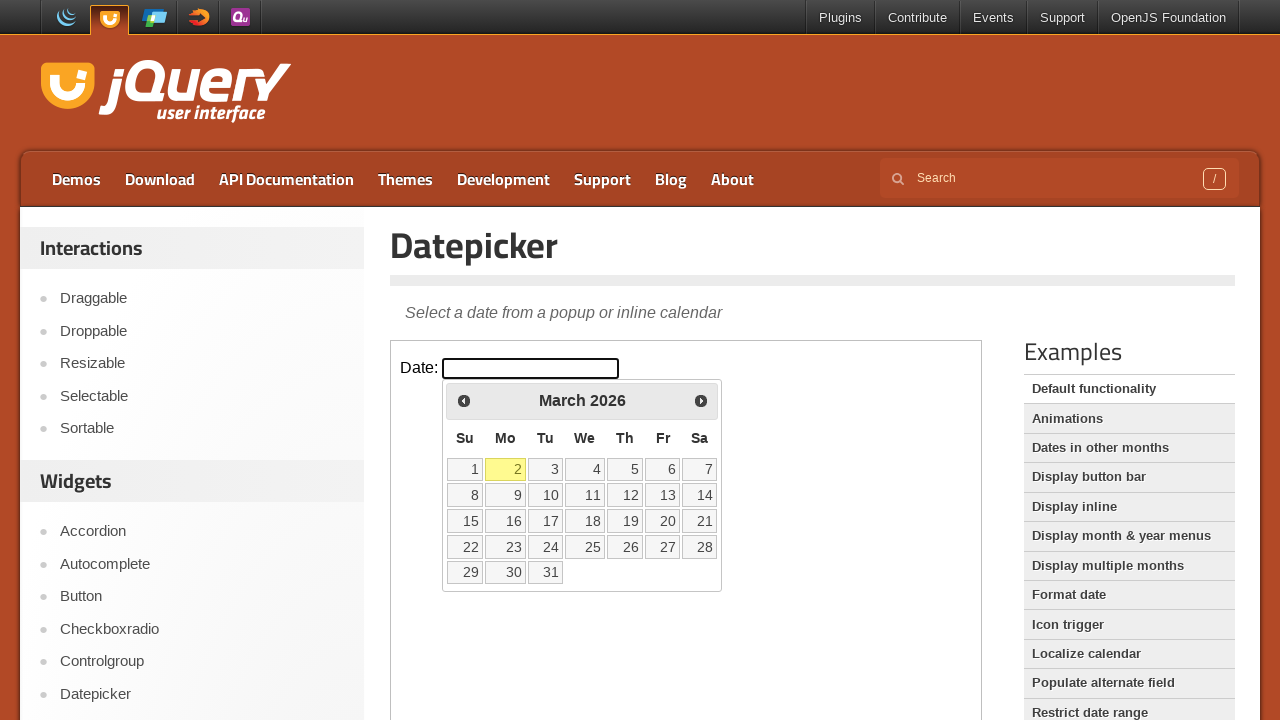

Waited for weekend date cells to be available in the calendar
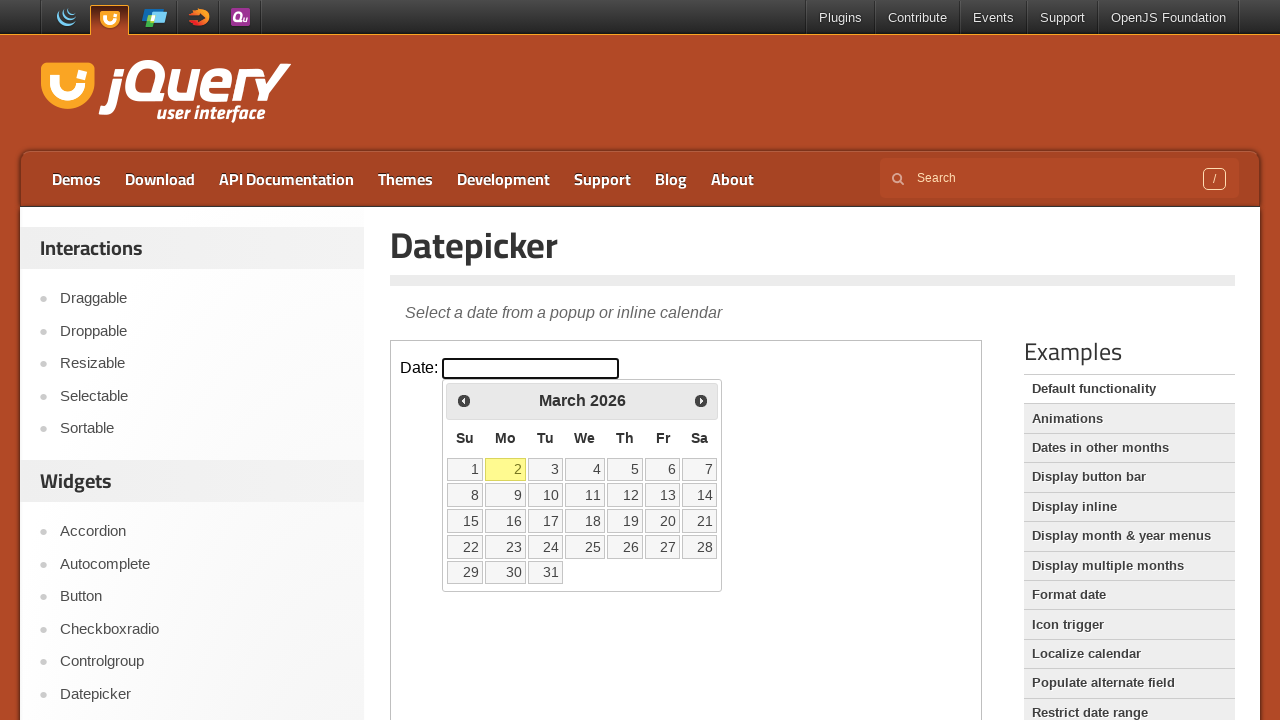

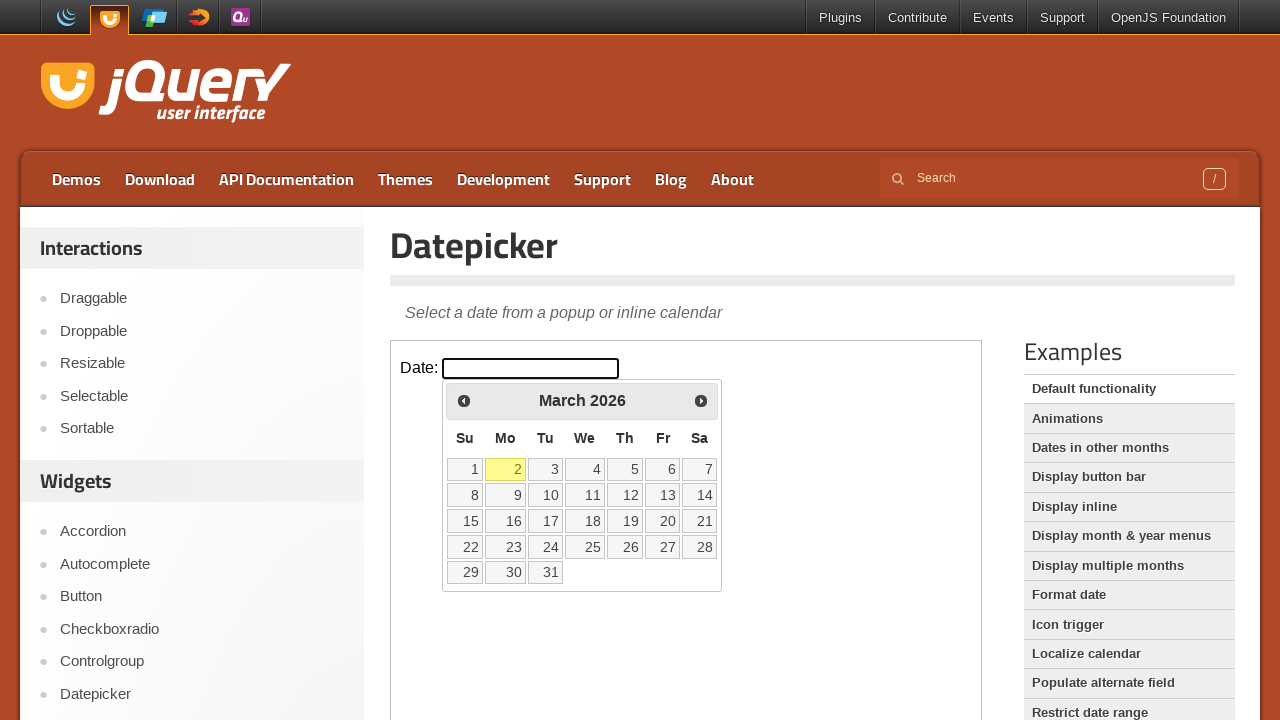